Tests clearing a textarea value after entering text

Starting URL: https://codebeautify.org/html-textarea-generator

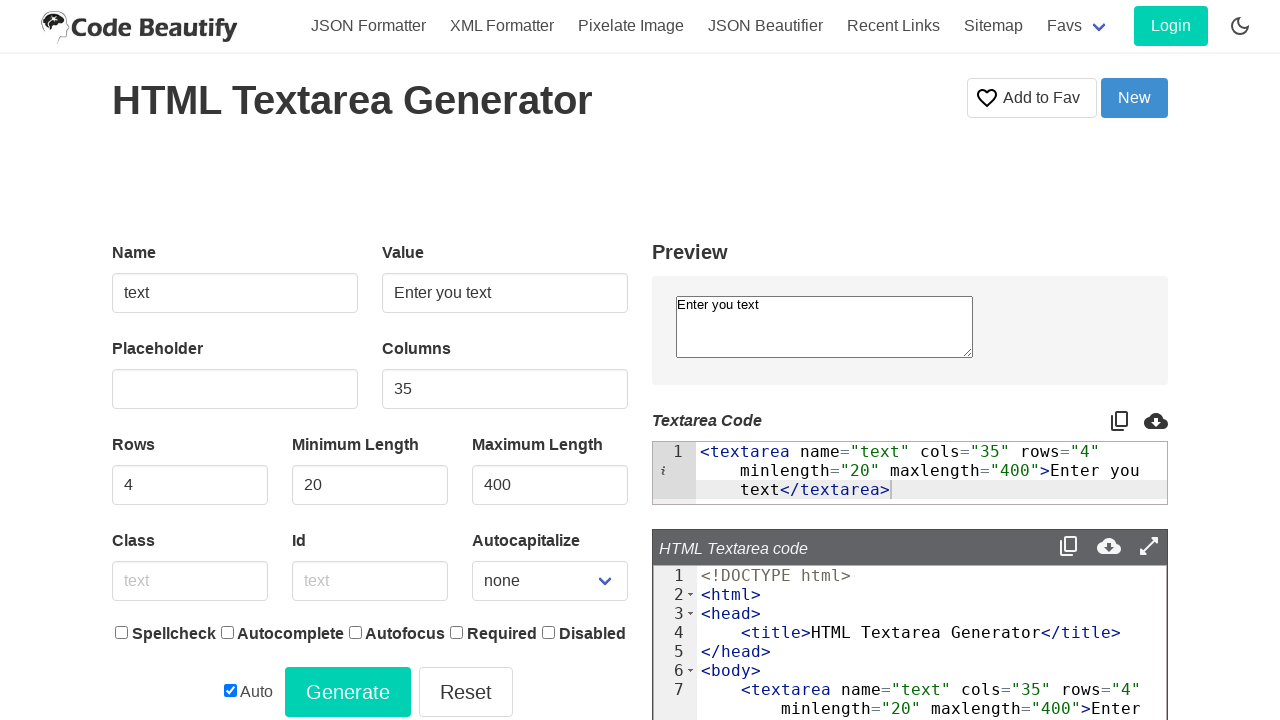

Filled textarea with 'Test' on textarea[name='text']
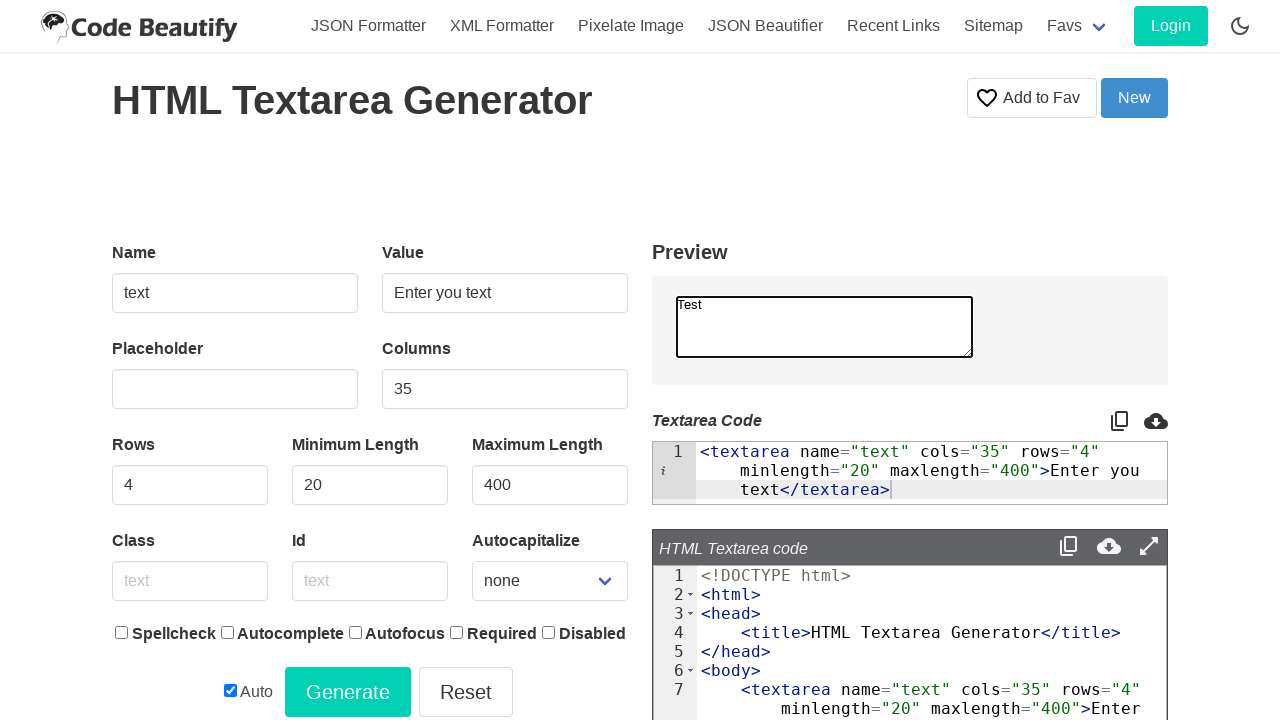

Cleared textarea by filling with empty string on textarea[name='text']
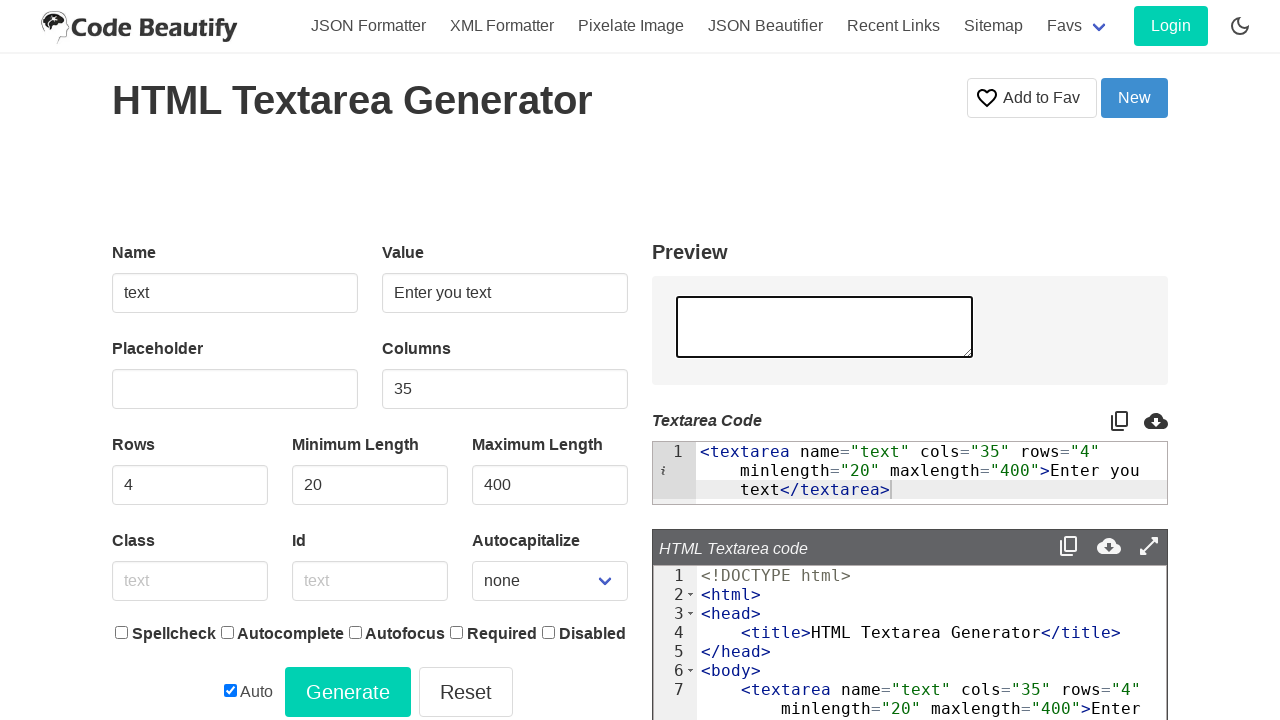

Retrieved textarea value to verify it is empty
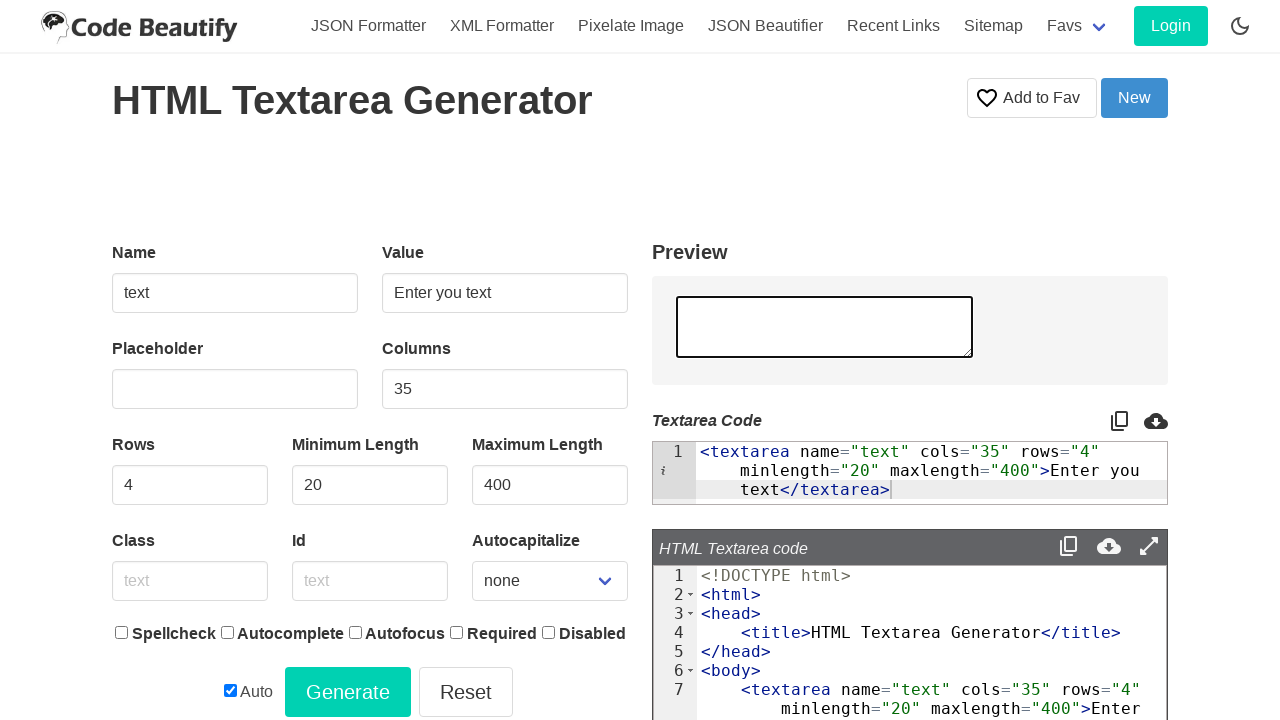

Assertion passed: textarea value is empty
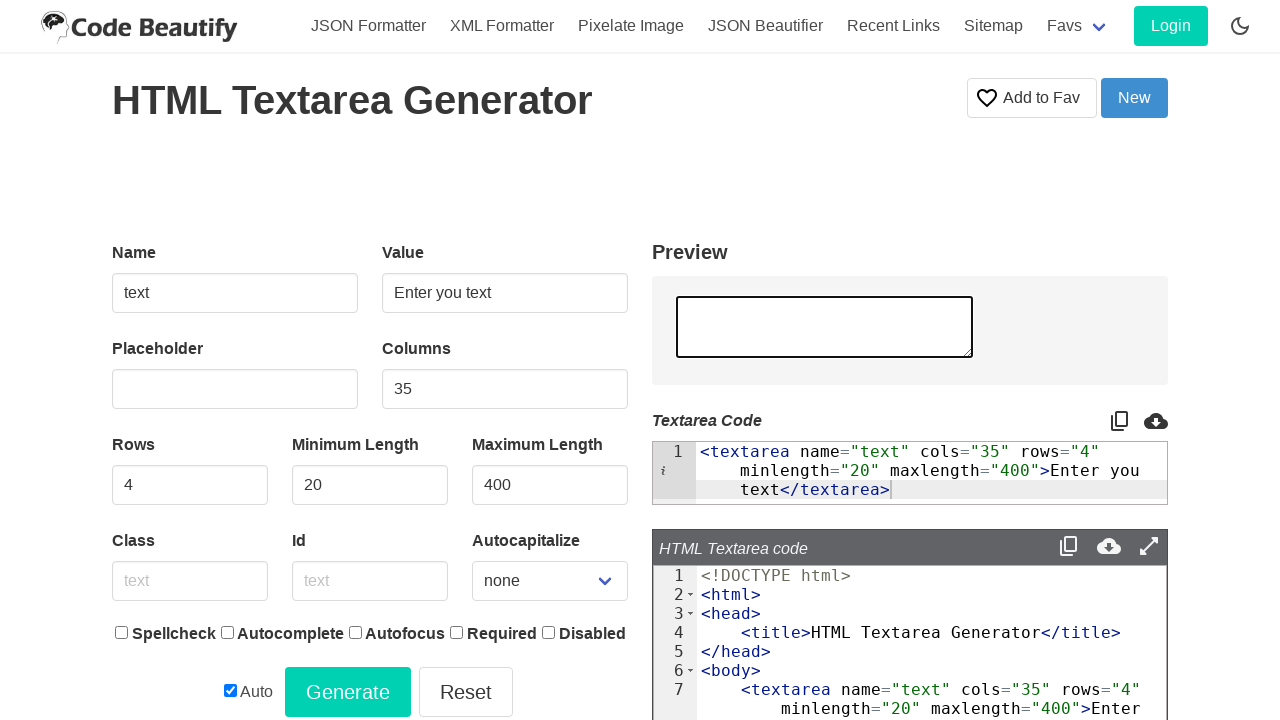

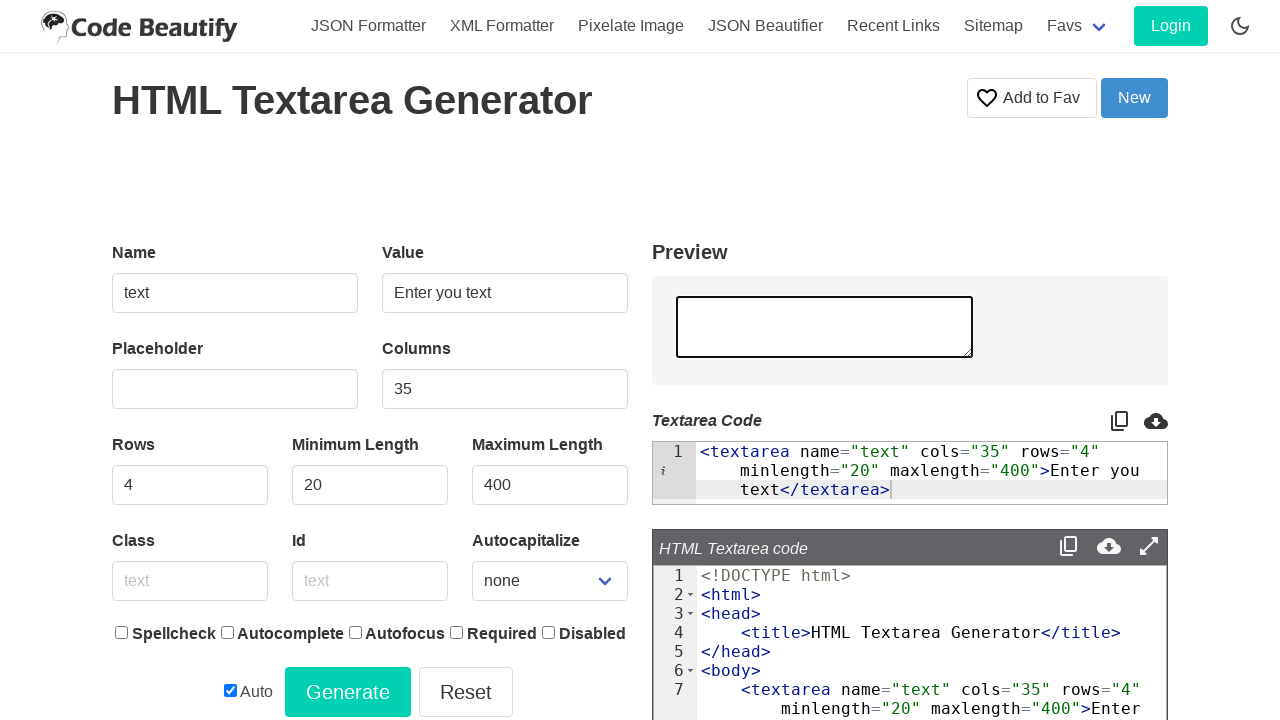